Tests making a withdrawal from a customer account by selecting a user, navigating to withdrawl, and entering an amount

Starting URL: https://www.globalsqa.com/angularJs-protractor/BankingProject/#/login

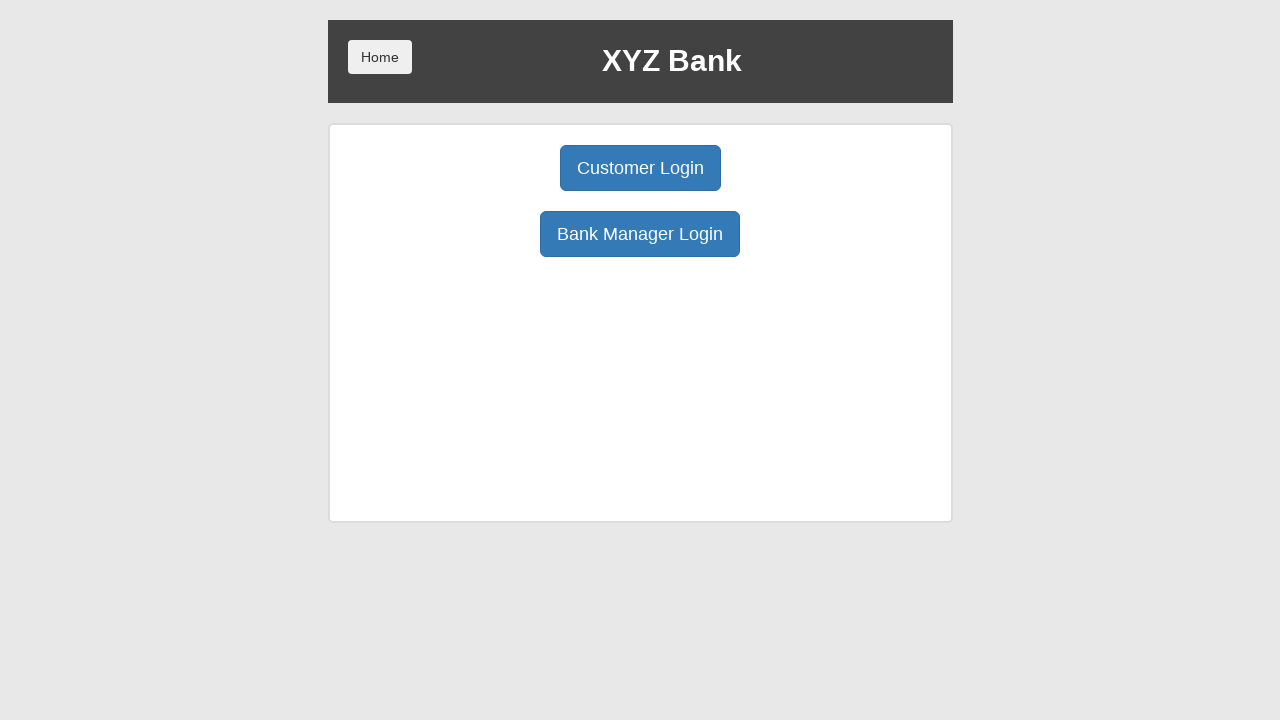

Clicked Customer Login button at (640, 168) on internal:role=button[name="Customer Login"i]
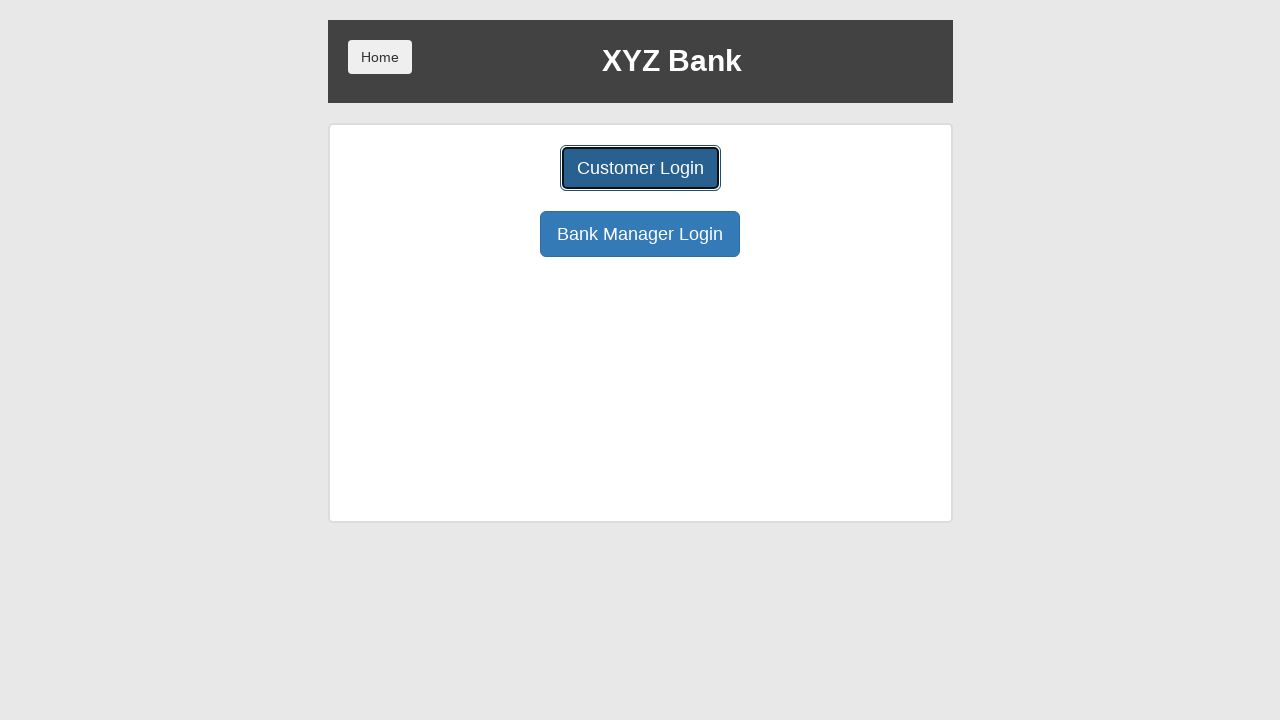

Selected user from dropdown (option 2) on #userSelect
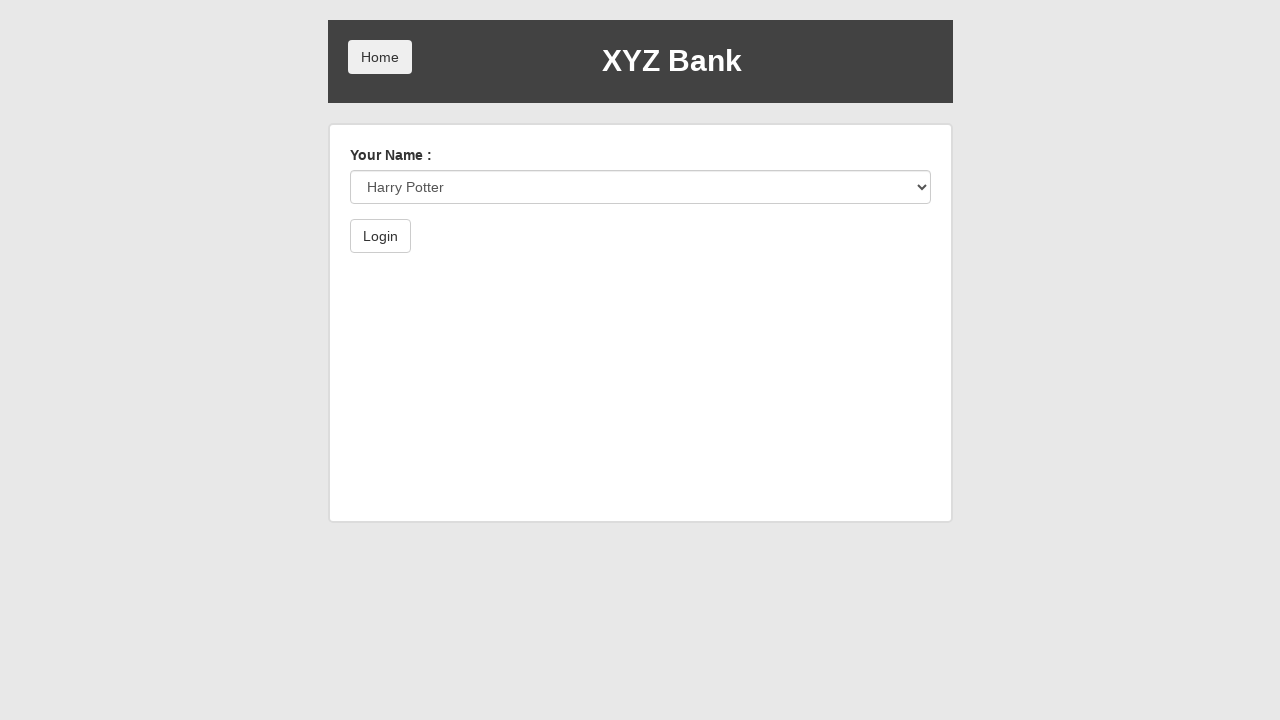

Double-clicked login submit button at (380, 236) on button[ng-show^='custId']
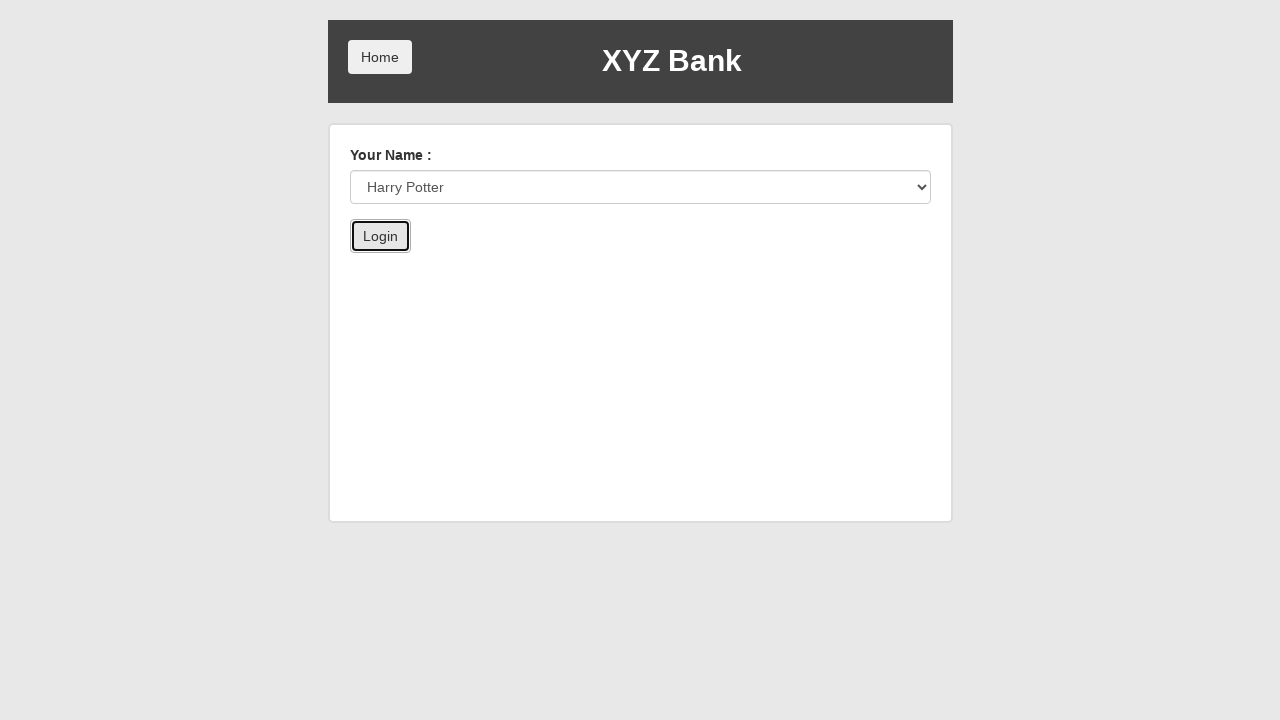

Clicked Withdrawal button at (760, 264) on button[ng-class='btnClass3']
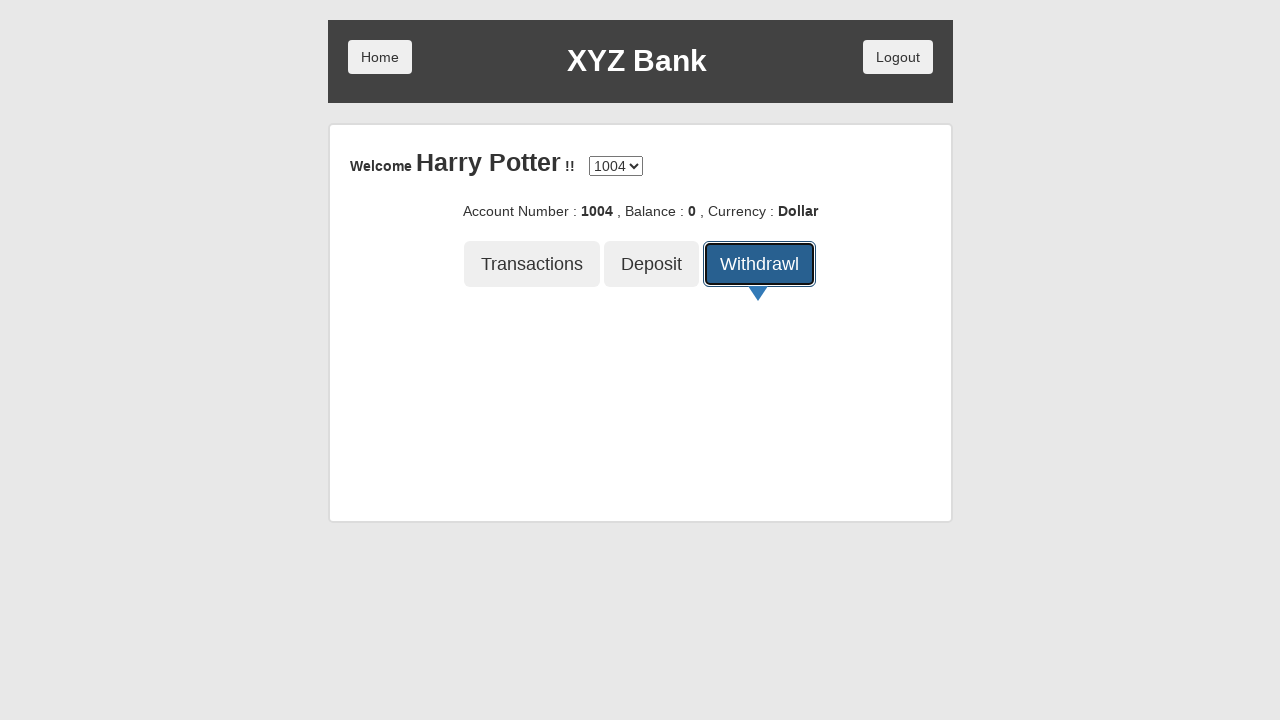

Entered withdrawal amount of 500 on internal:attr=[placeholder="amount"i]
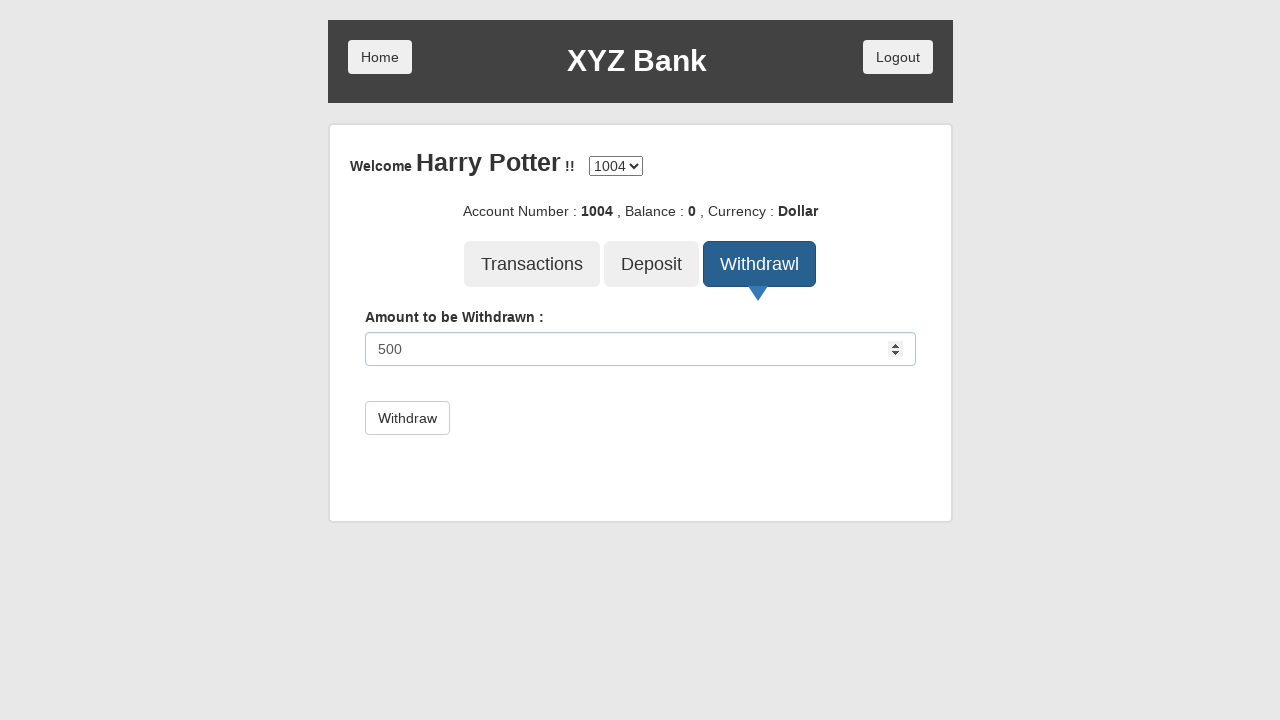

Clicked withdrawal submit button at (407, 418) on button[class$='btn-default']
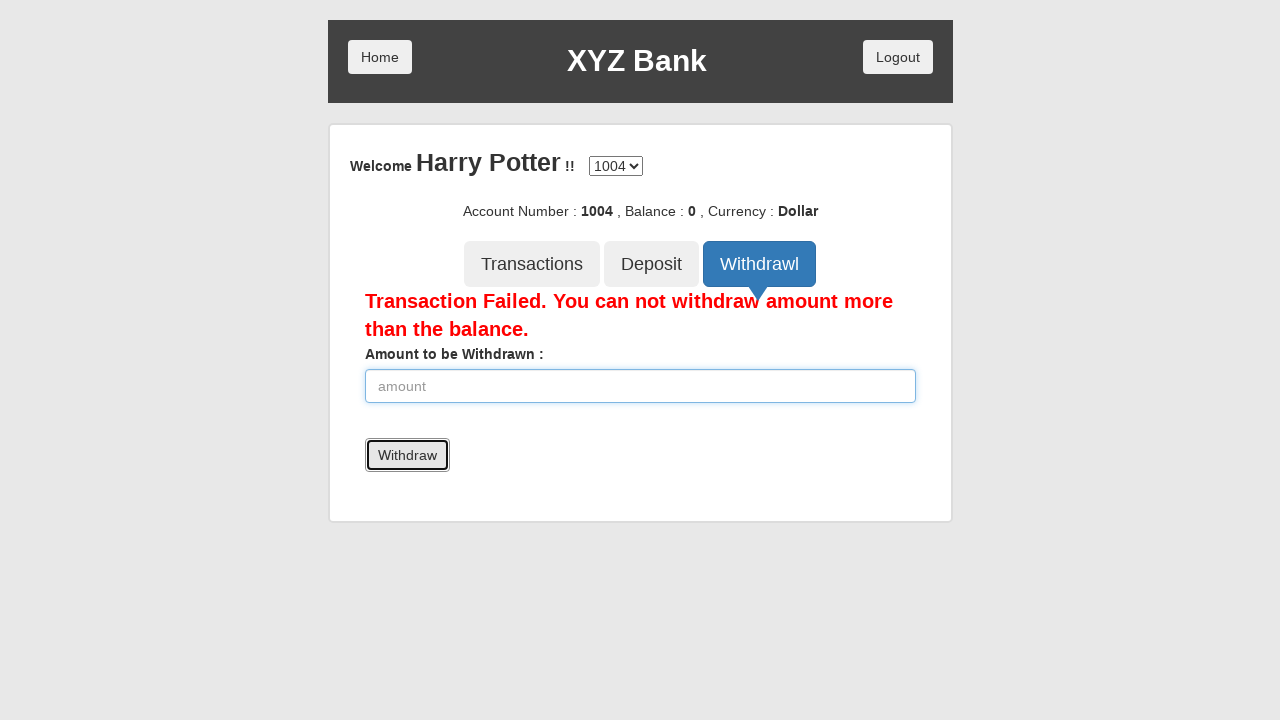

Withdrawal success message appeared
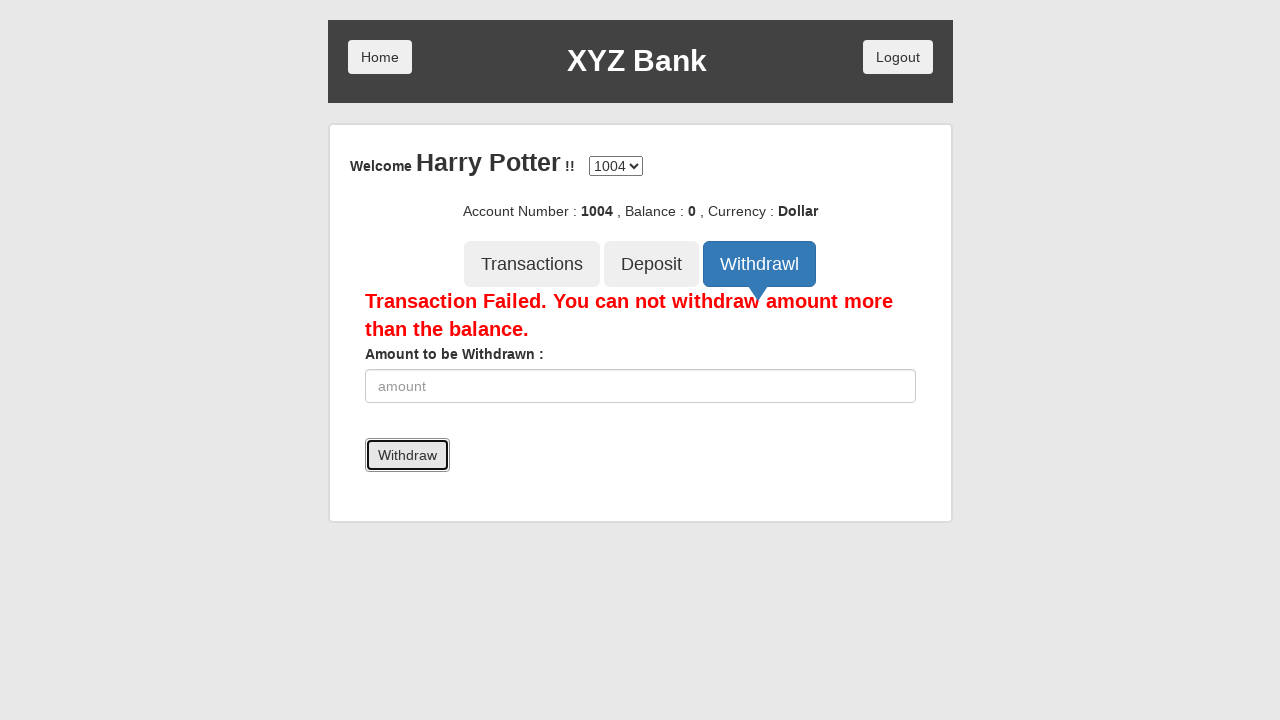

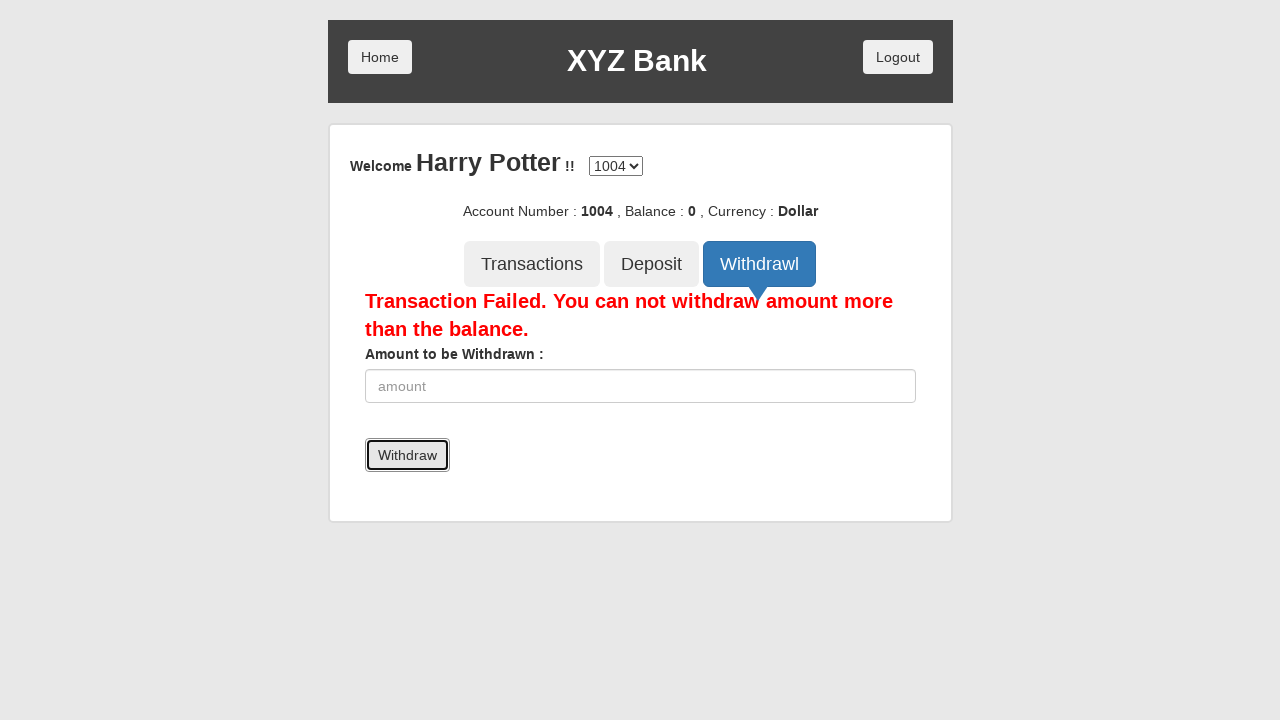